Tests checkbox functionality by selecting specific checkboxes (Cricket and Hockey) from a list of hobby checkboxes on a registration form

Starting URL: https://demo.automationtesting.in/Register.html

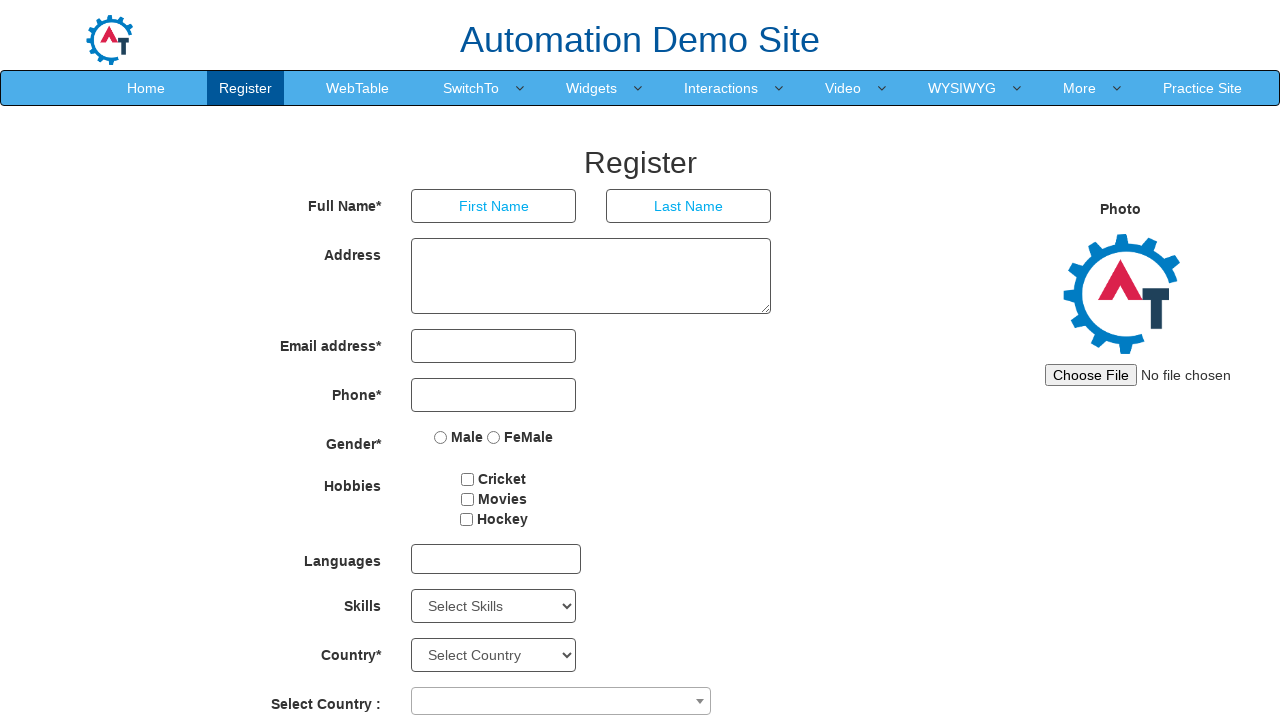

Waited for checkboxes to load on the registration form
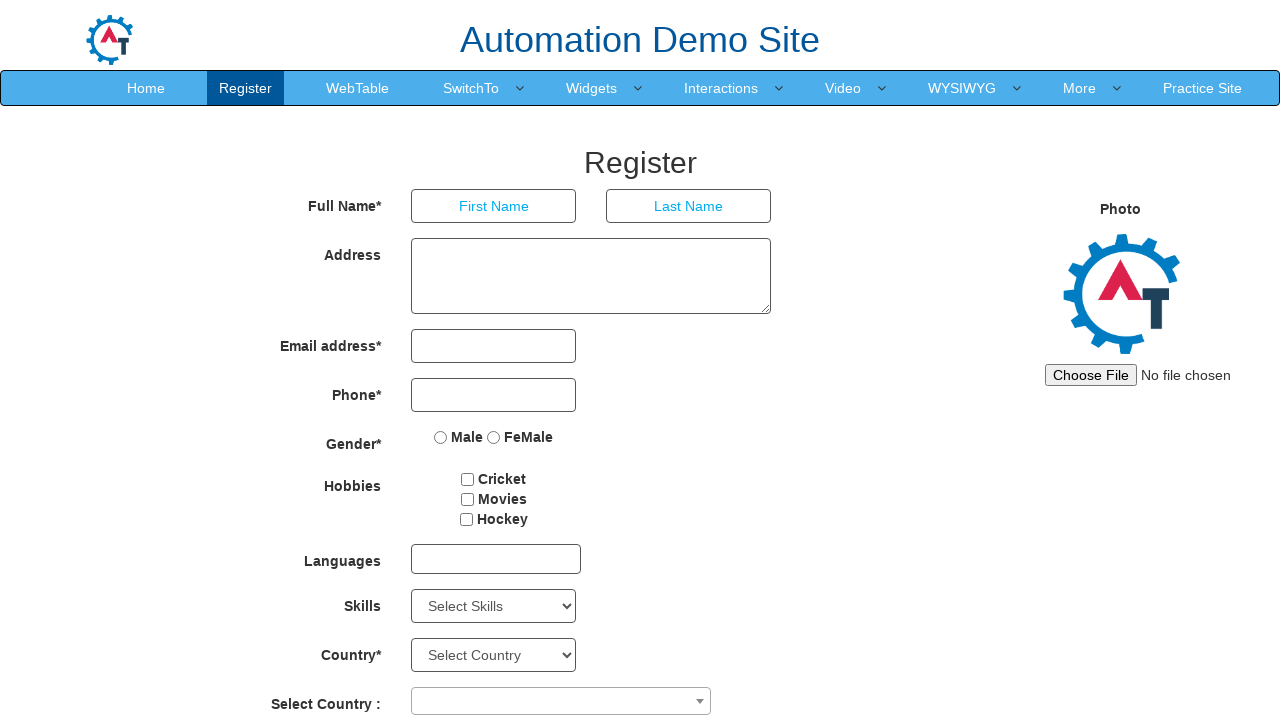

Selected Cricket checkbox from hobby list at (468, 479) on input[type='checkbox'][value='Cricket']
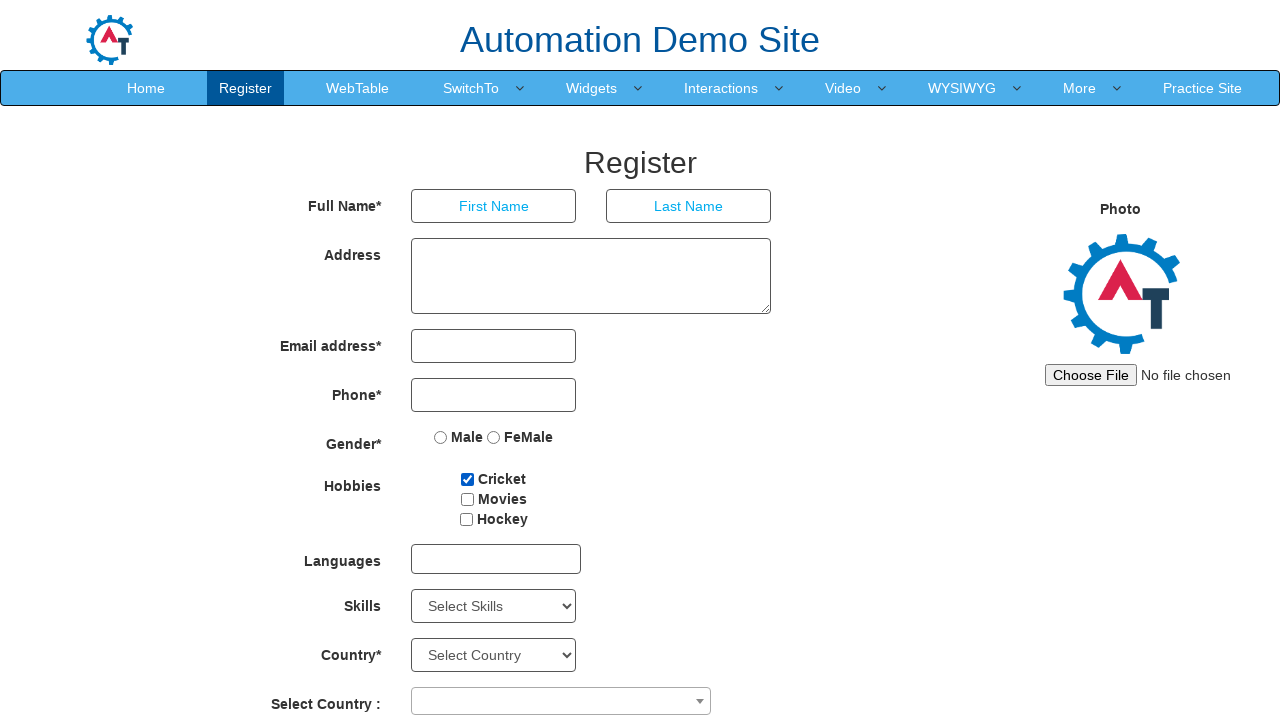

Selected Hockey checkbox from hobby list at (466, 519) on input[type='checkbox'][value='Hockey']
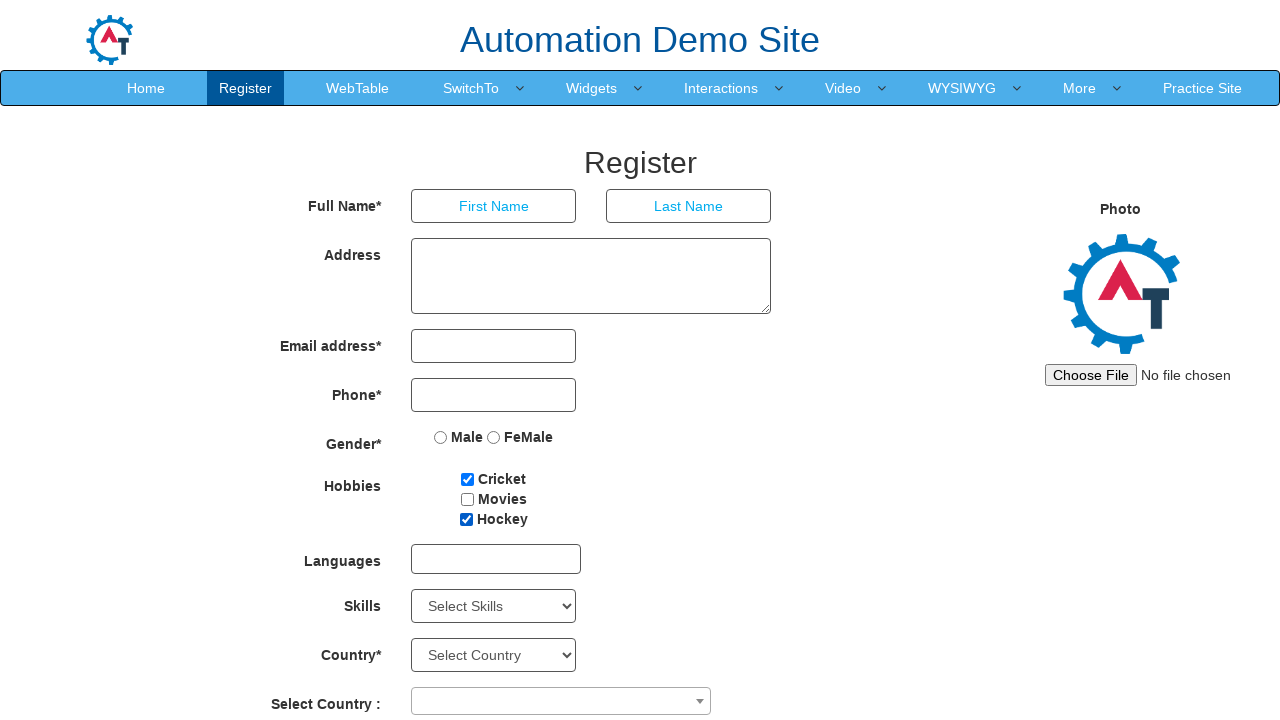

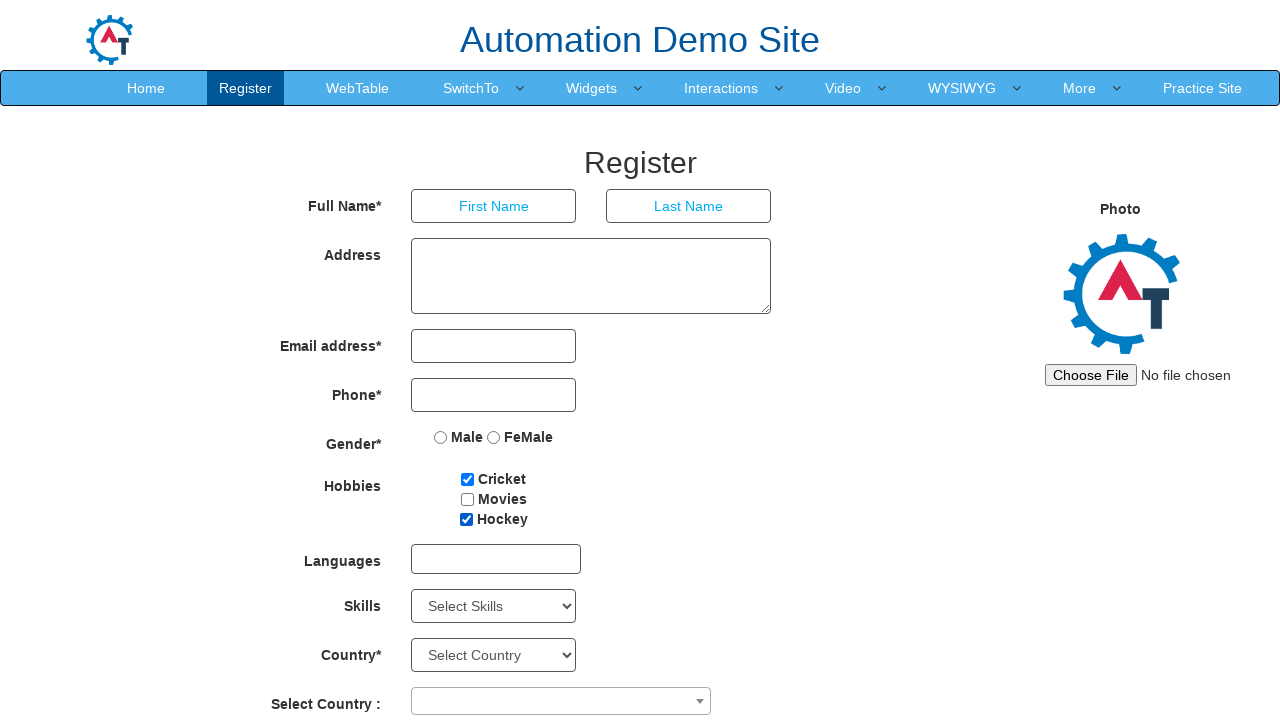